Fills out a registration form with personal details including name, address, email, phone, gender, hobbies, and skills selection.

Starting URL: http://demo.automationtesting.in/Register.html

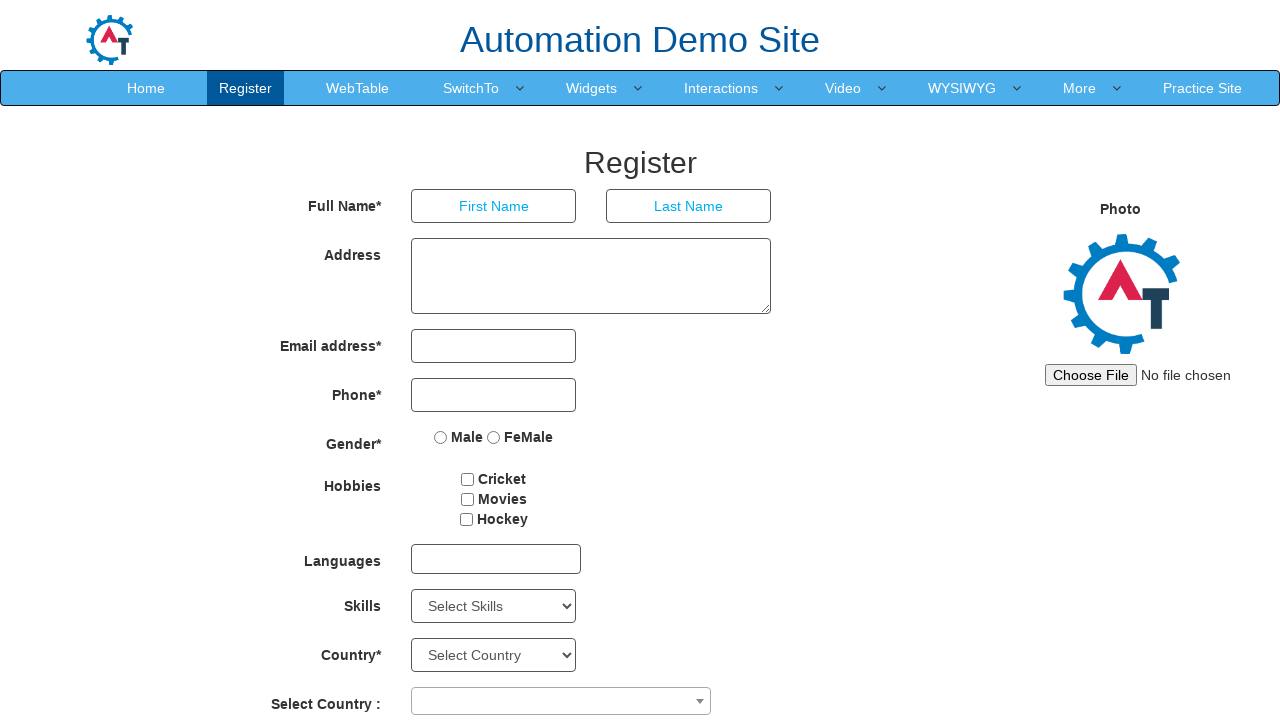

Filled first name field with 'Nirmal' on input[placeholder='First Name']
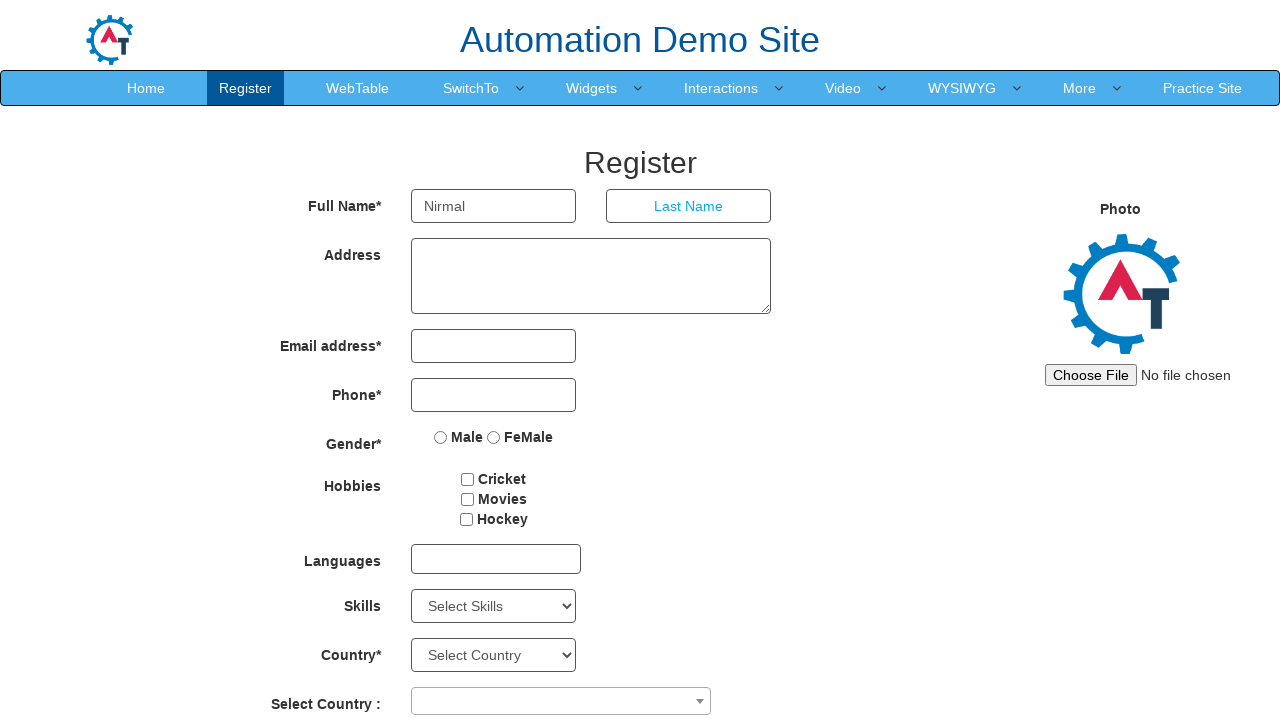

Filled last name field with 'chakraborty' on input[placeholder='Last Name']
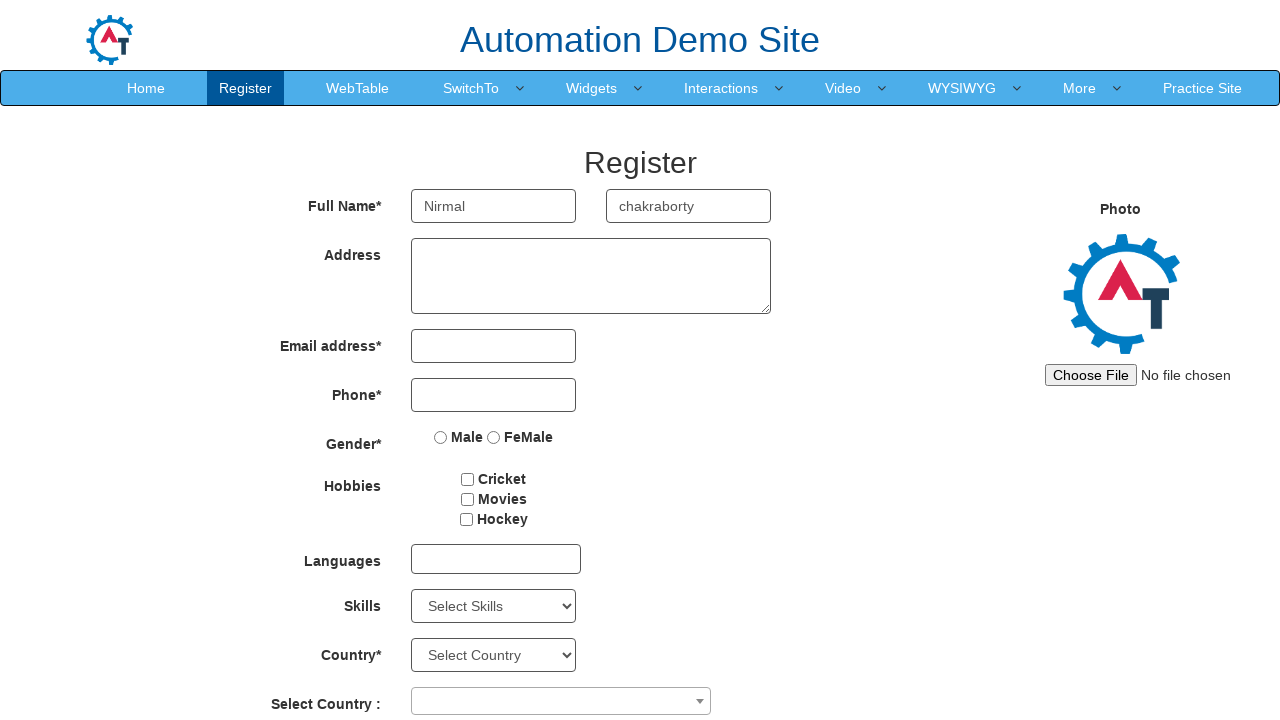

Filled address field with '#65,1st cross' on textarea[ng-model='Adress']
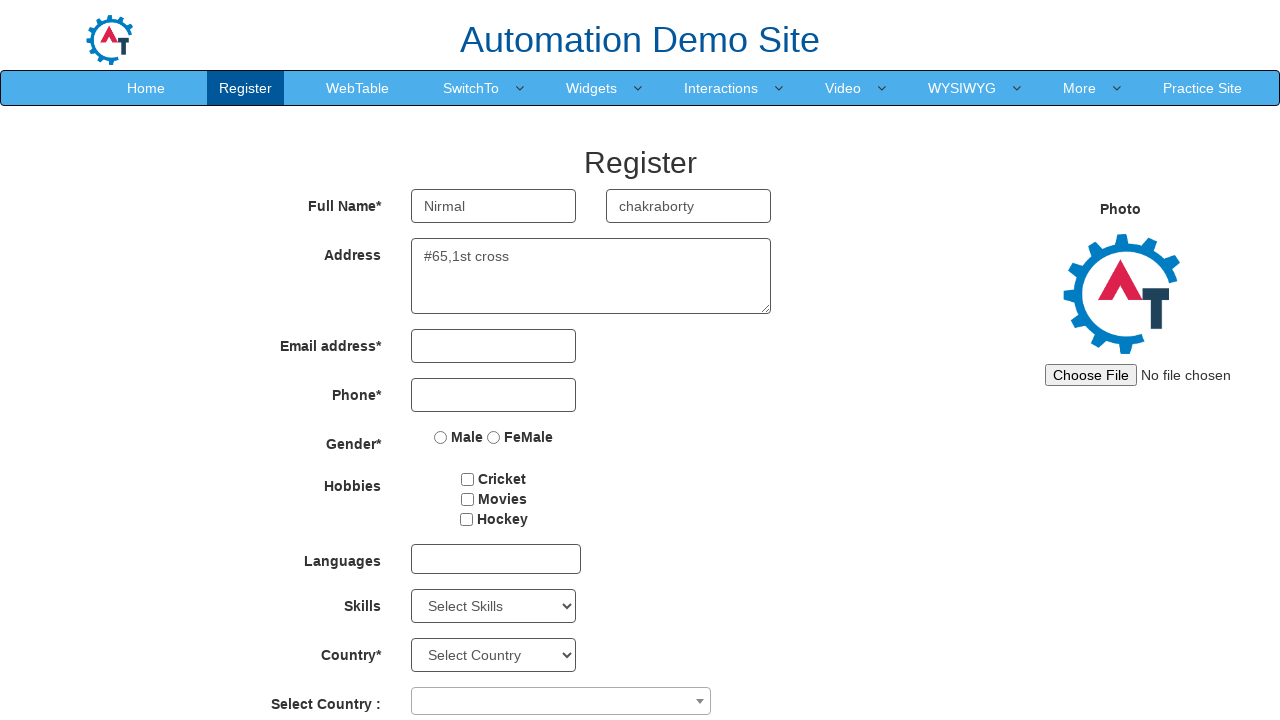

Filled email field with 'nirmal@gmail.com' on input[type='email']
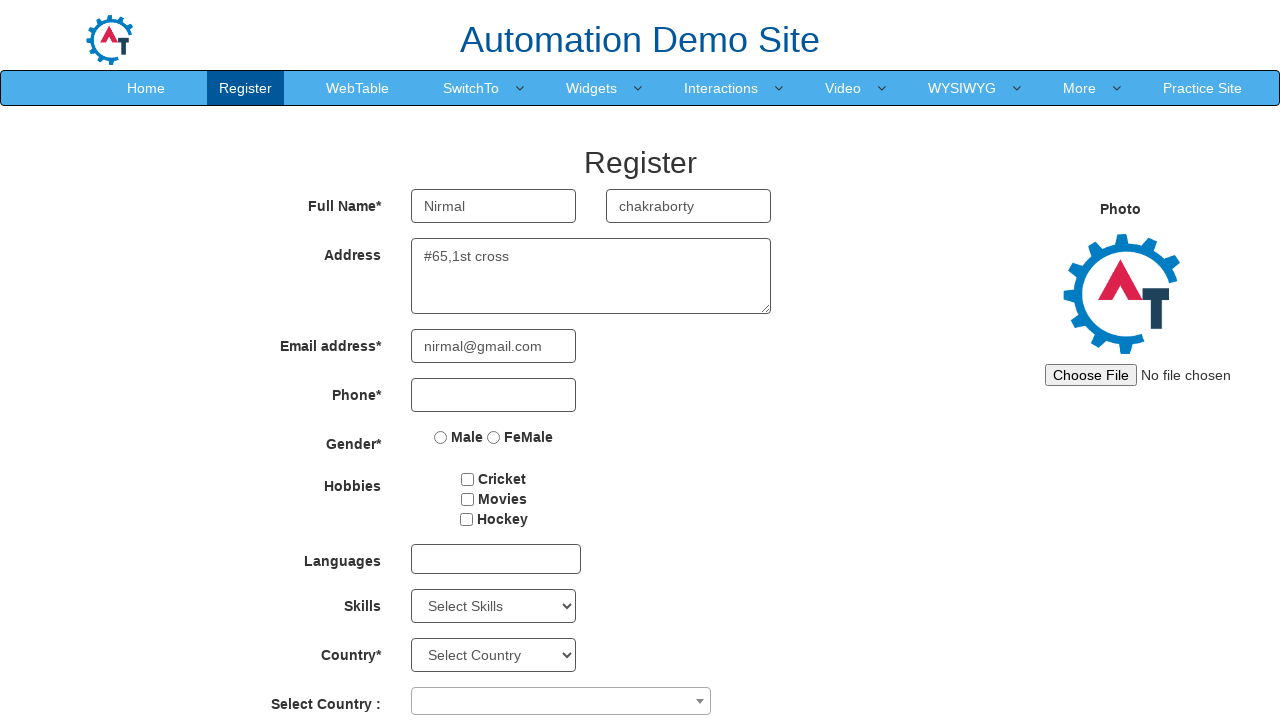

Filled phone number field with '9916095784' on input[type='tel']
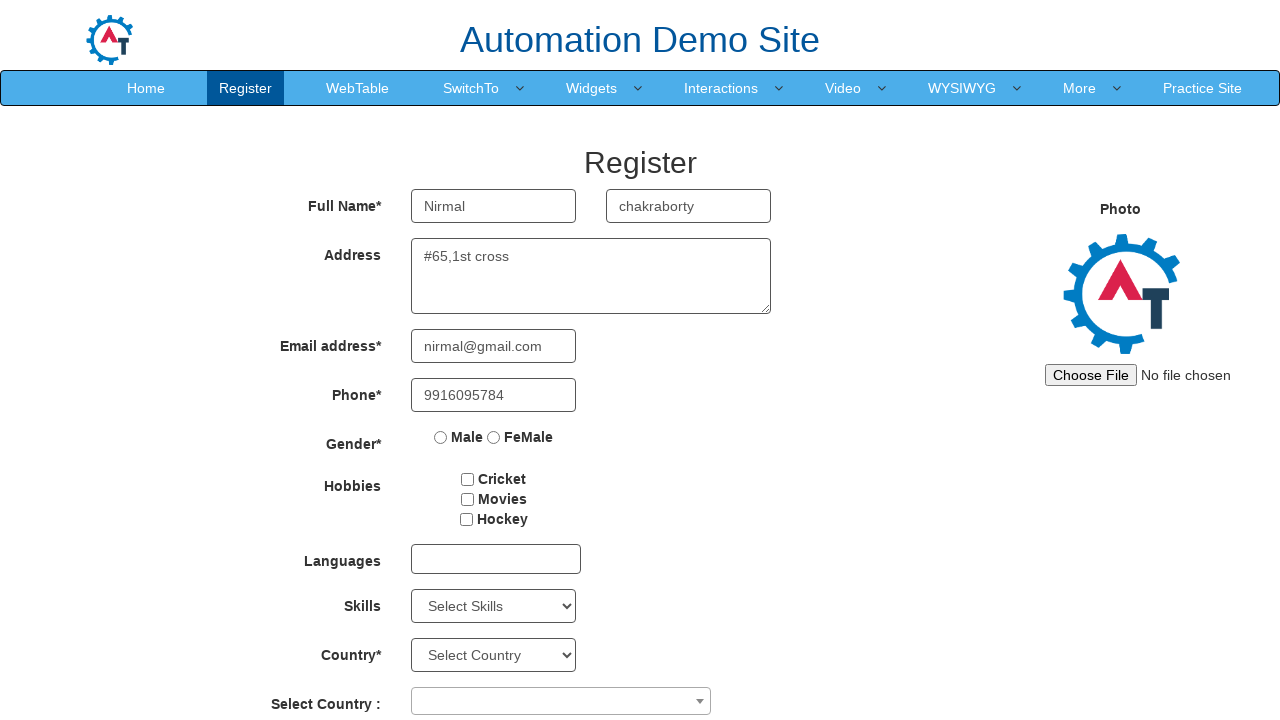

Selected Male gender option at (441, 437) on input[value='Male']
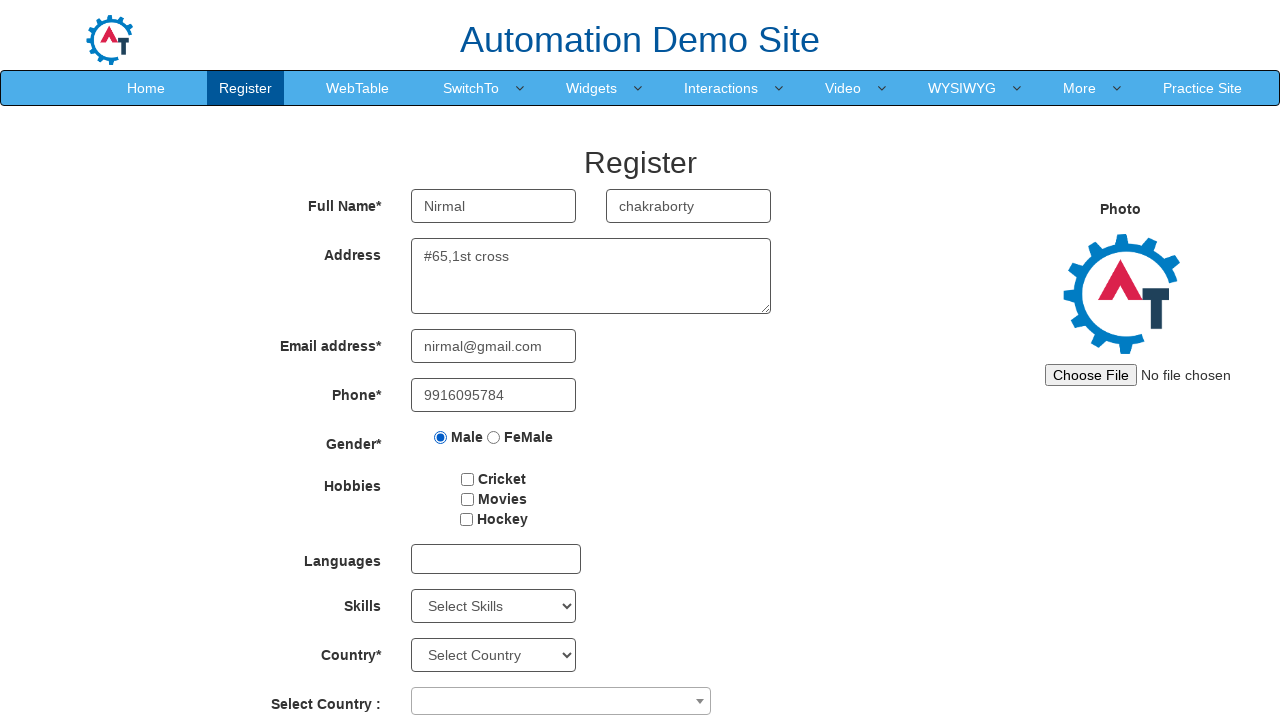

Selected hobby checkbox at (468, 479) on #checkbox1
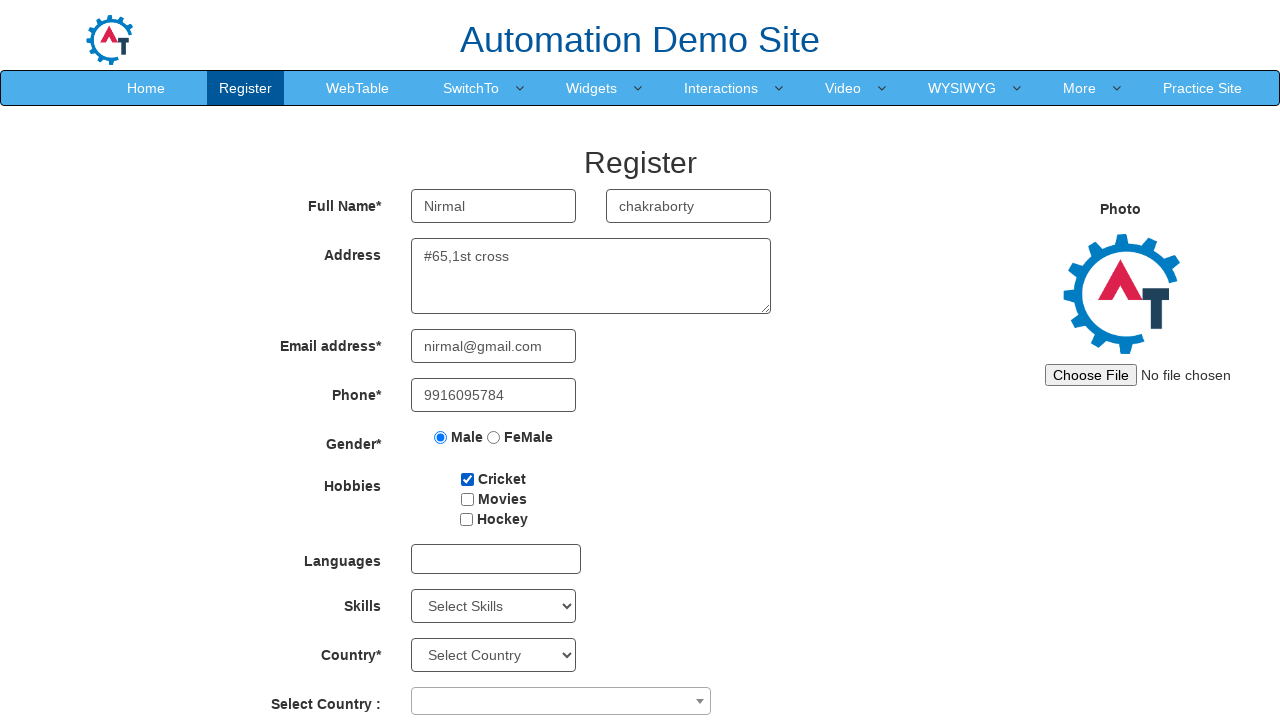

Selected 'Adobe InDesign' from skills dropdown on #Skills
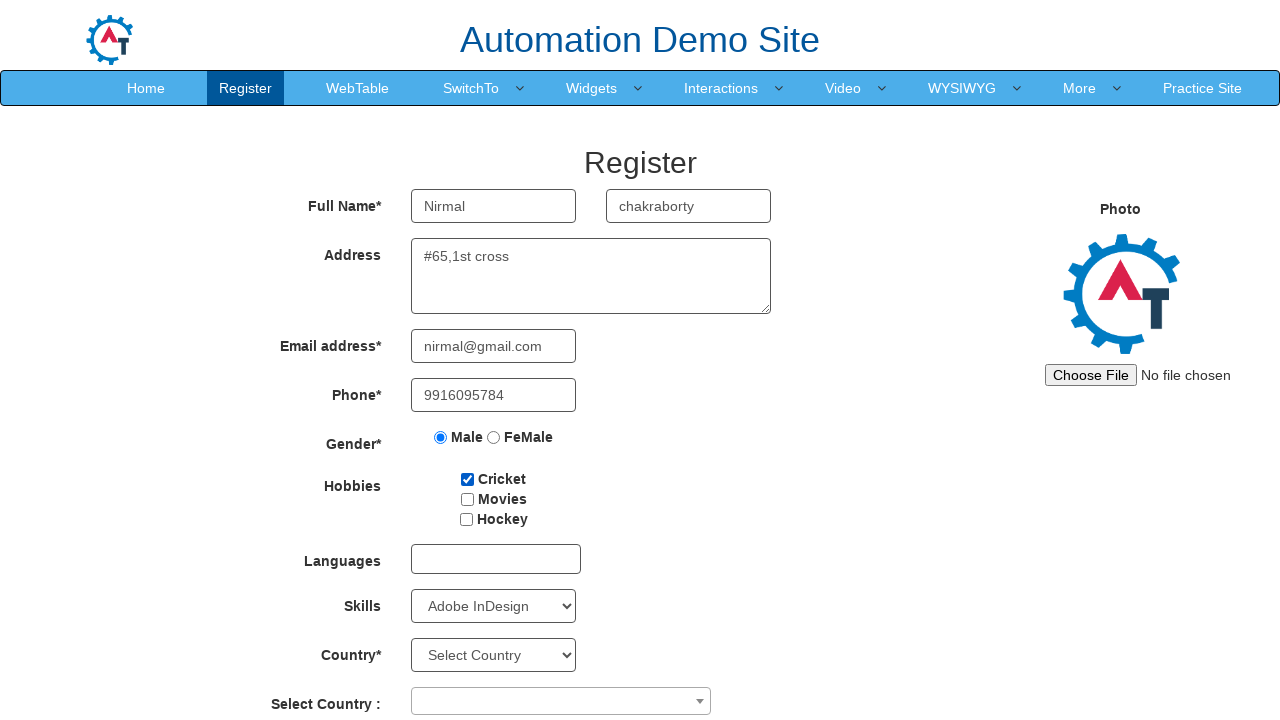

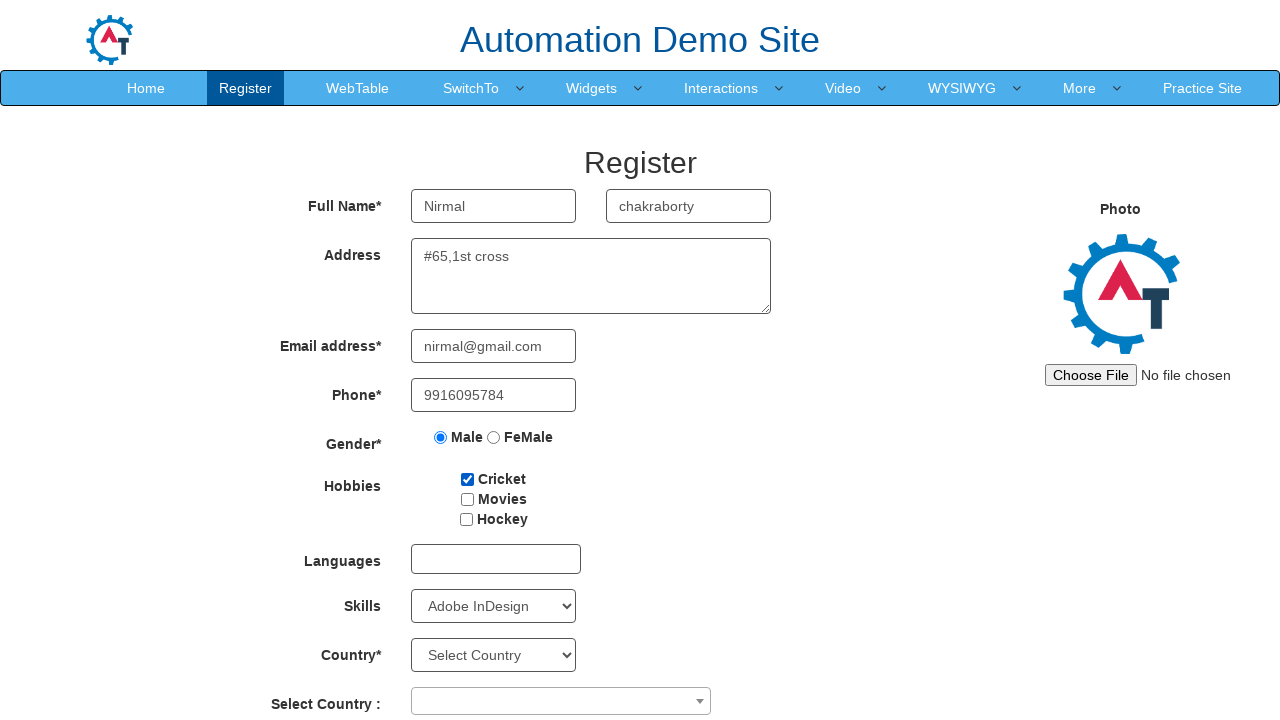